Tests handling a normal JavaScript alert by clicking a button to trigger it and then accepting the alert

Starting URL: https://the-internet.herokuapp.com/javascript_alerts

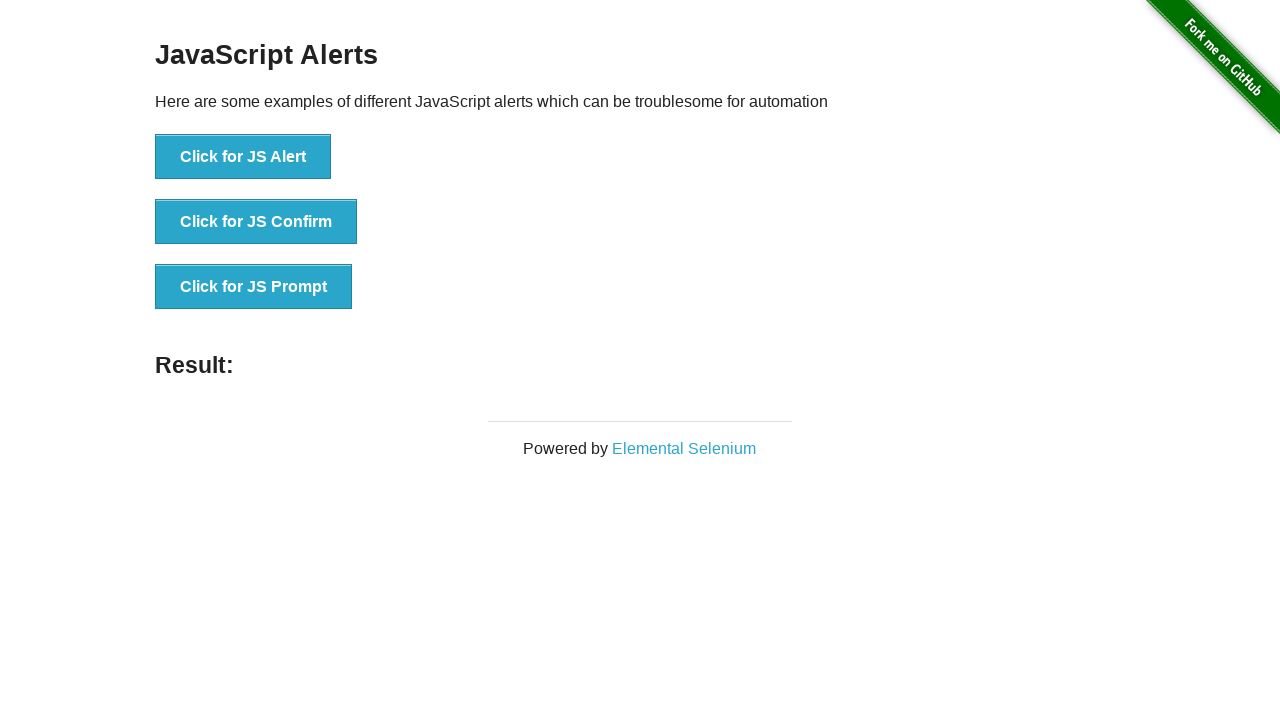

Clicked button to trigger normal JavaScript alert at (243, 157) on xpath=//button[@onclick='jsAlert()']
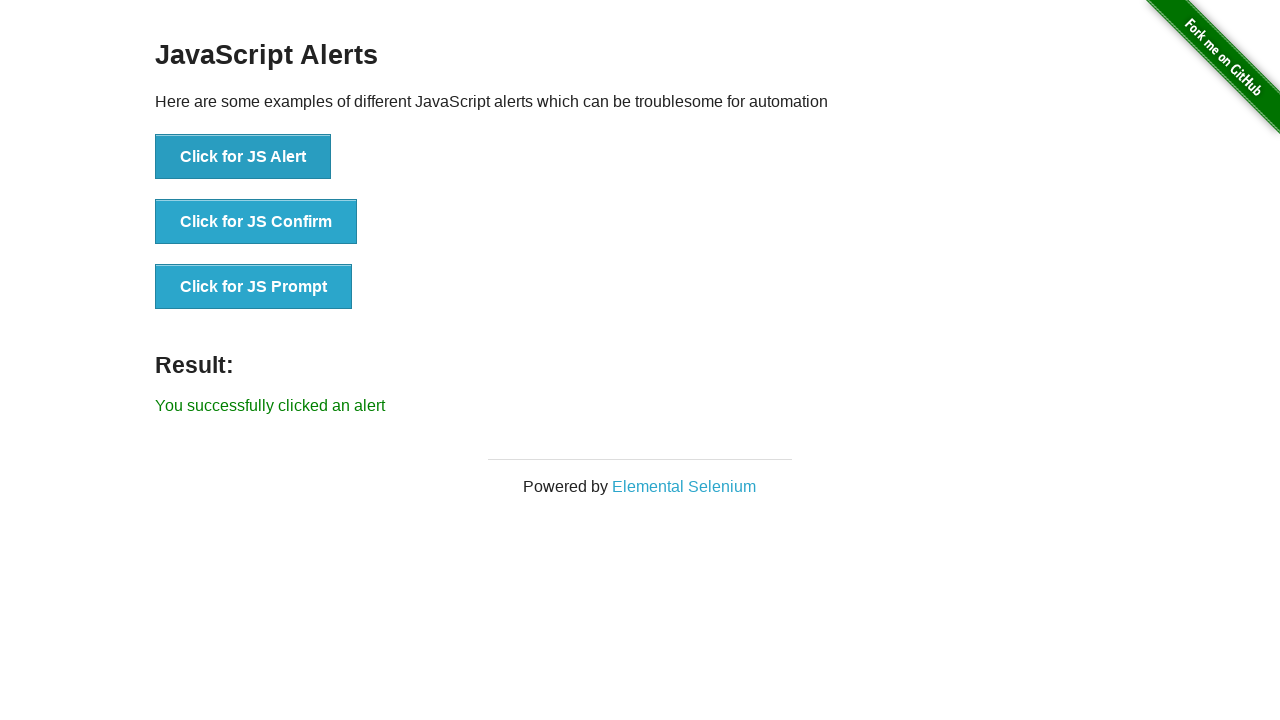

Set up dialog handler to accept alerts
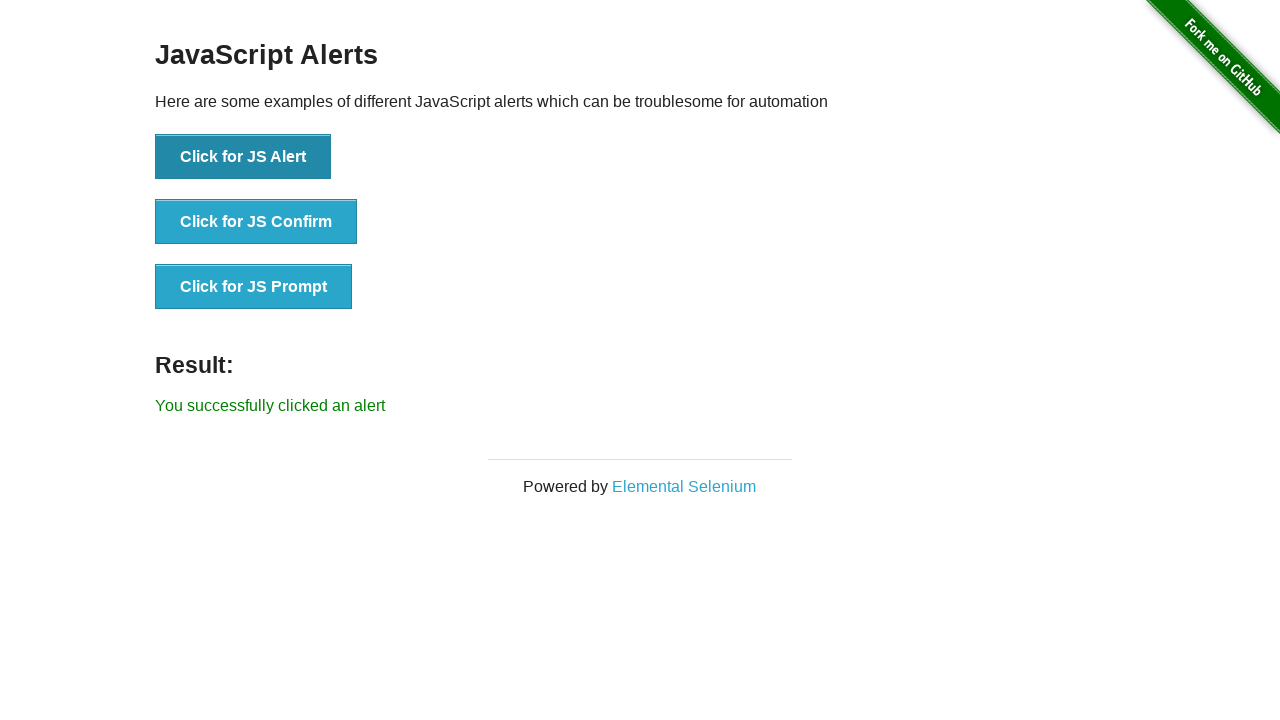

Clicked alert button and accepted the dialog at (243, 157) on xpath=//button[@onclick='jsAlert()']
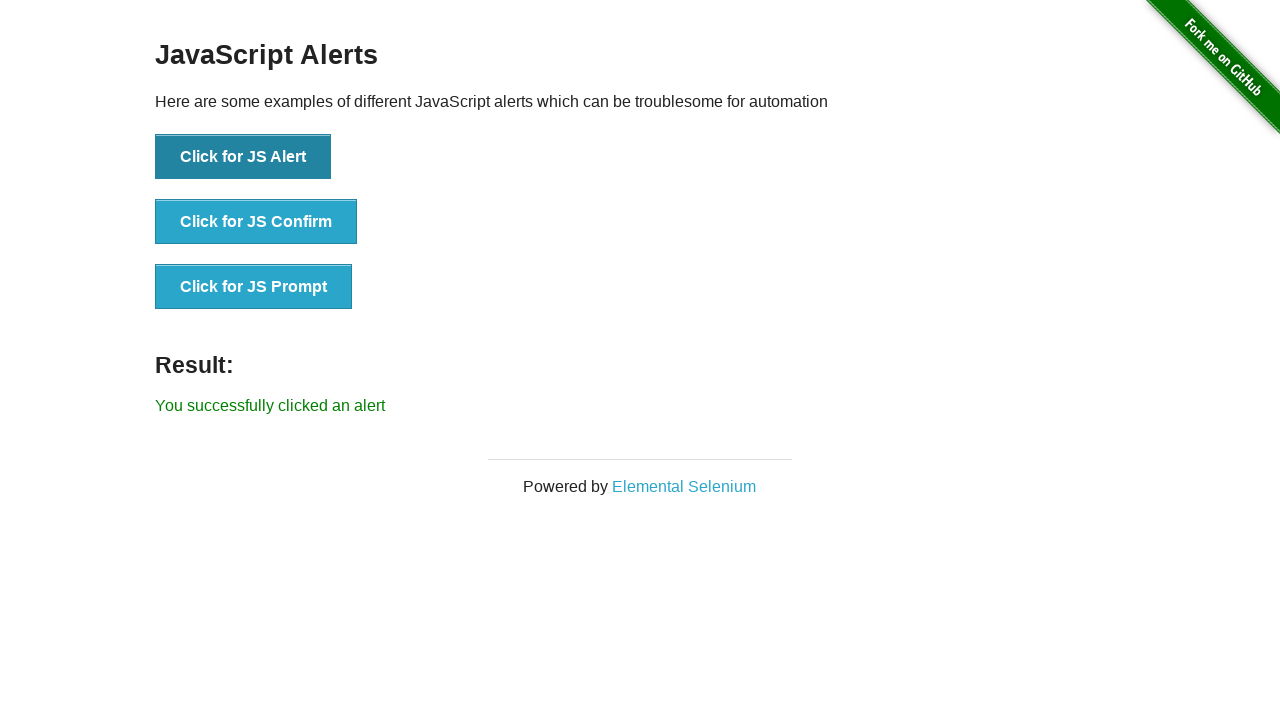

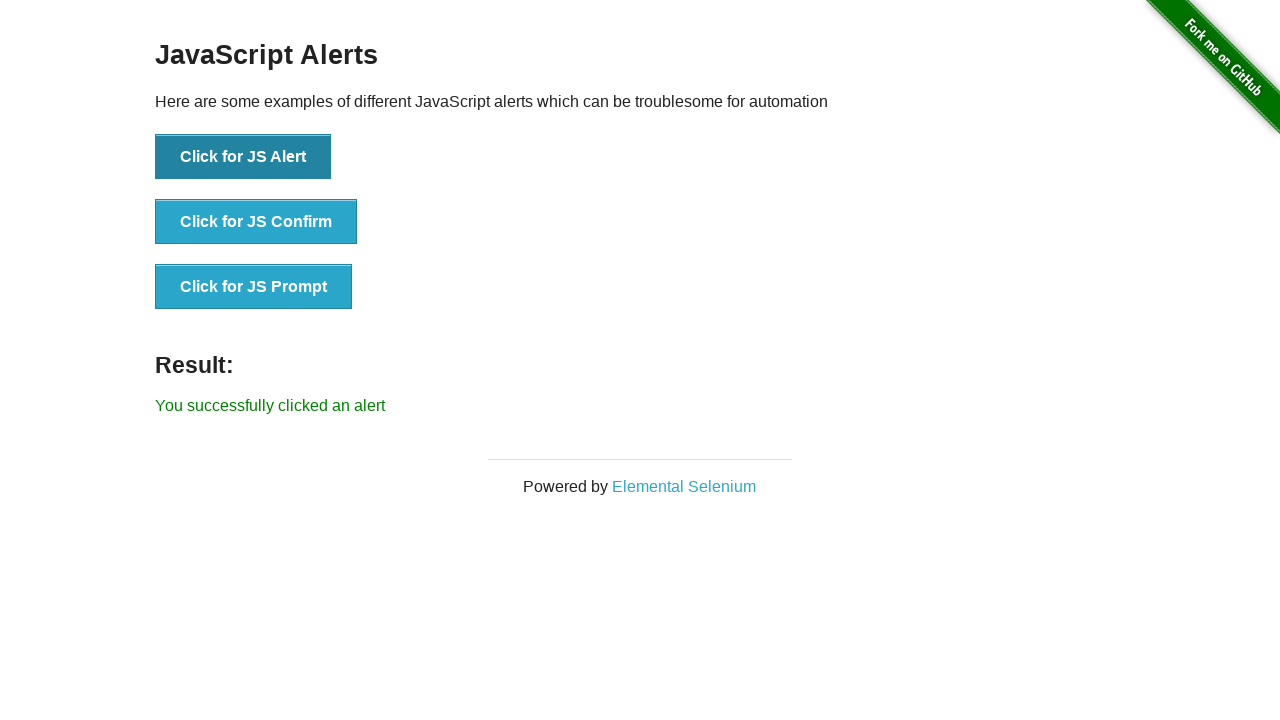